Tests adding specific grocery items (Cucumber, Brocolli, Beetroot) to cart on an e-commerce practice site by iterating through products and clicking "Add to cart" for matching items

Starting URL: https://rahulshettyacademy.com/seleniumPractise/

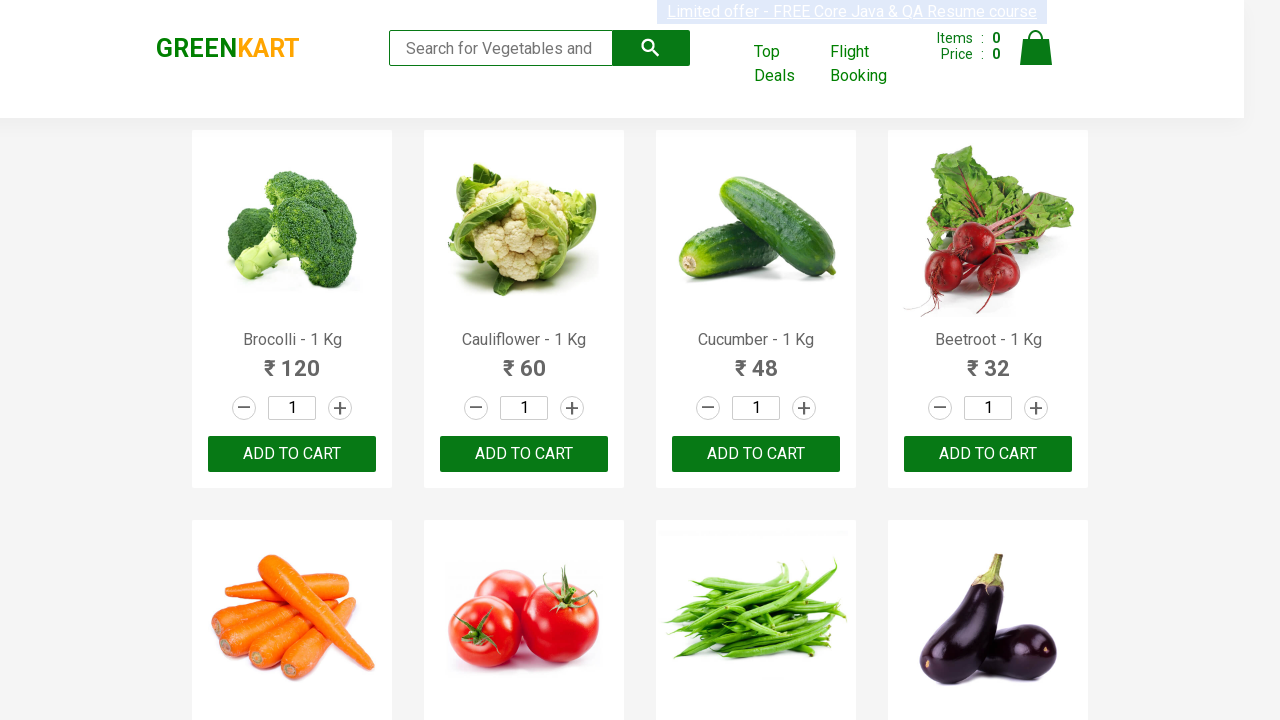

Waited for product names to load
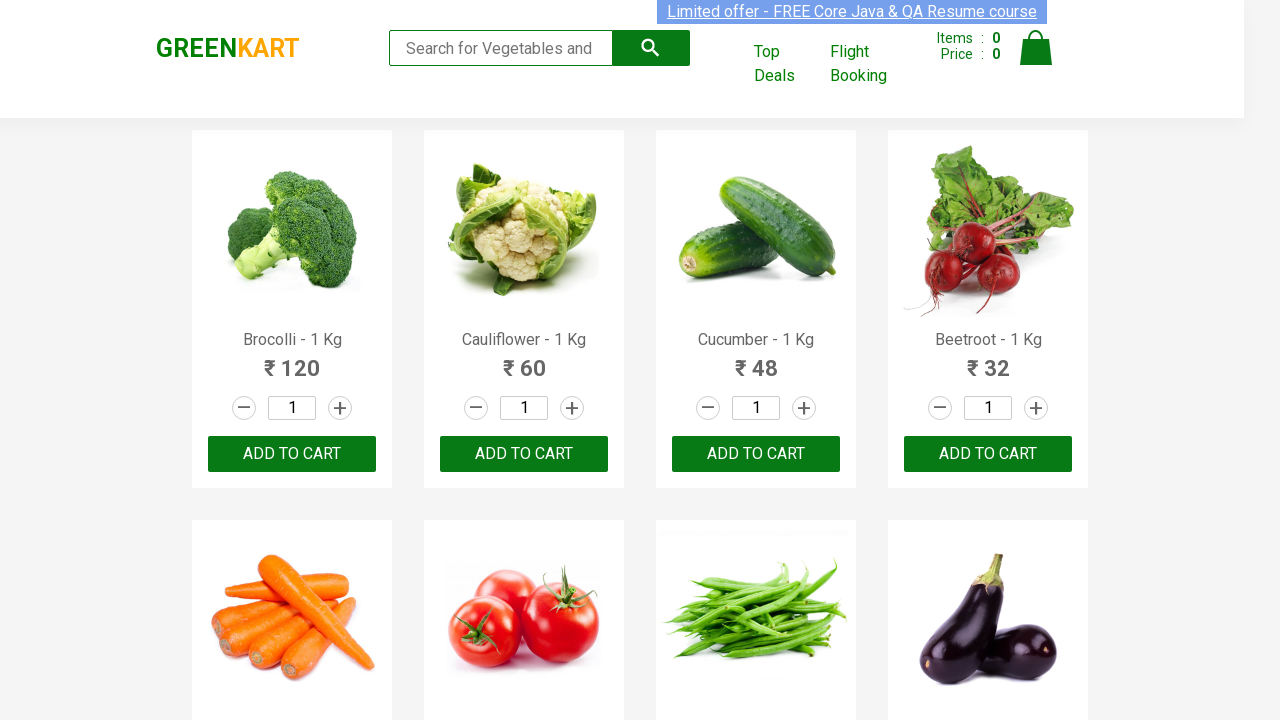

Retrieved all product elements from the page
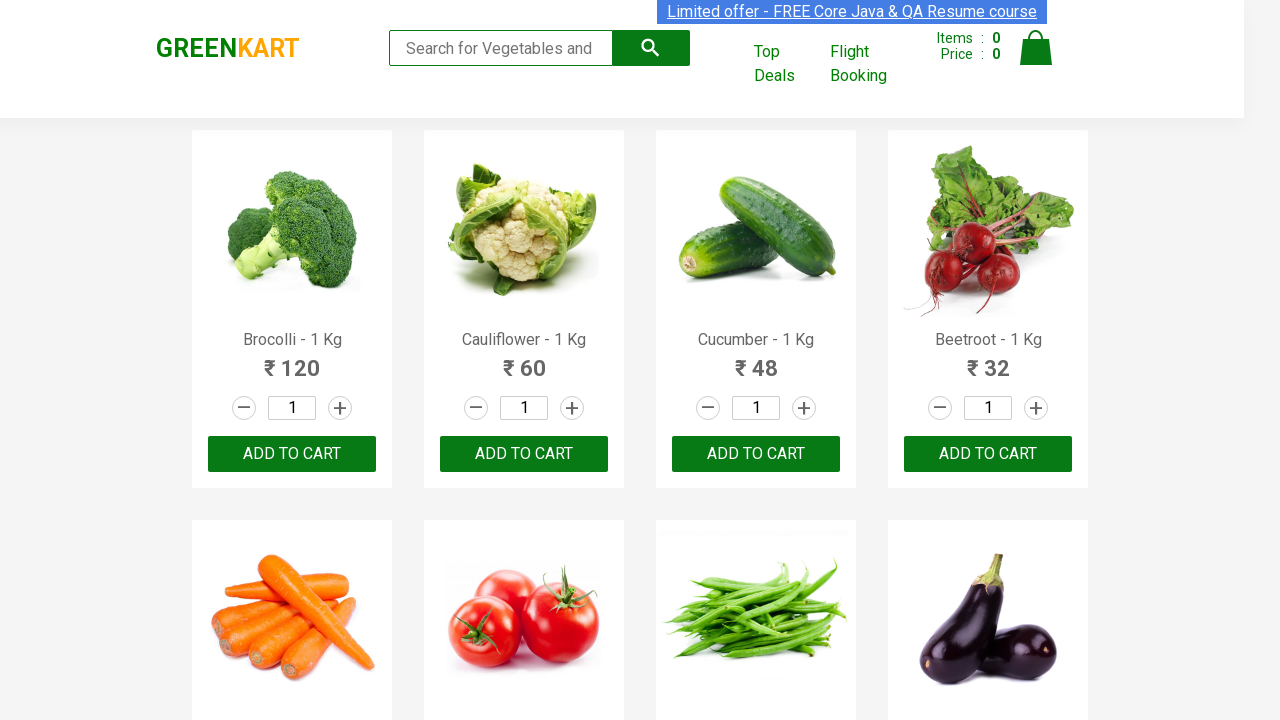

Retrieved product text: Brocolli - 1 Kg
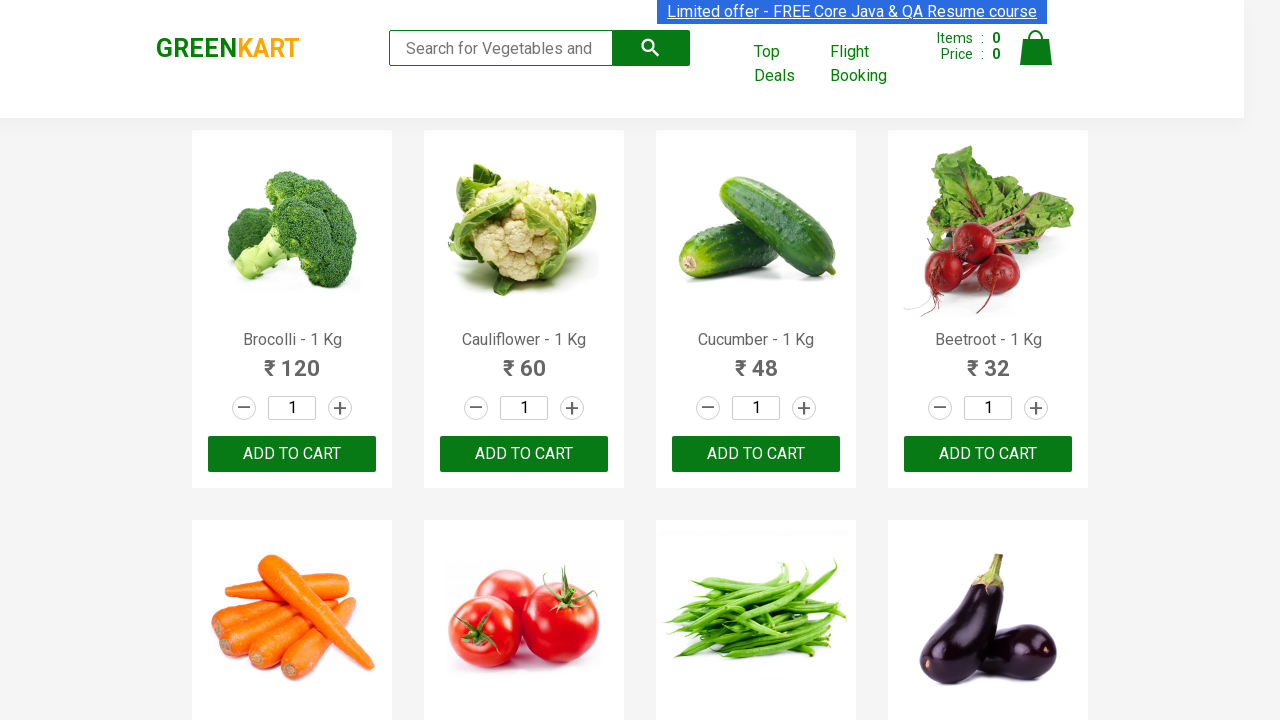

Extracted formatted product name: Brocolli
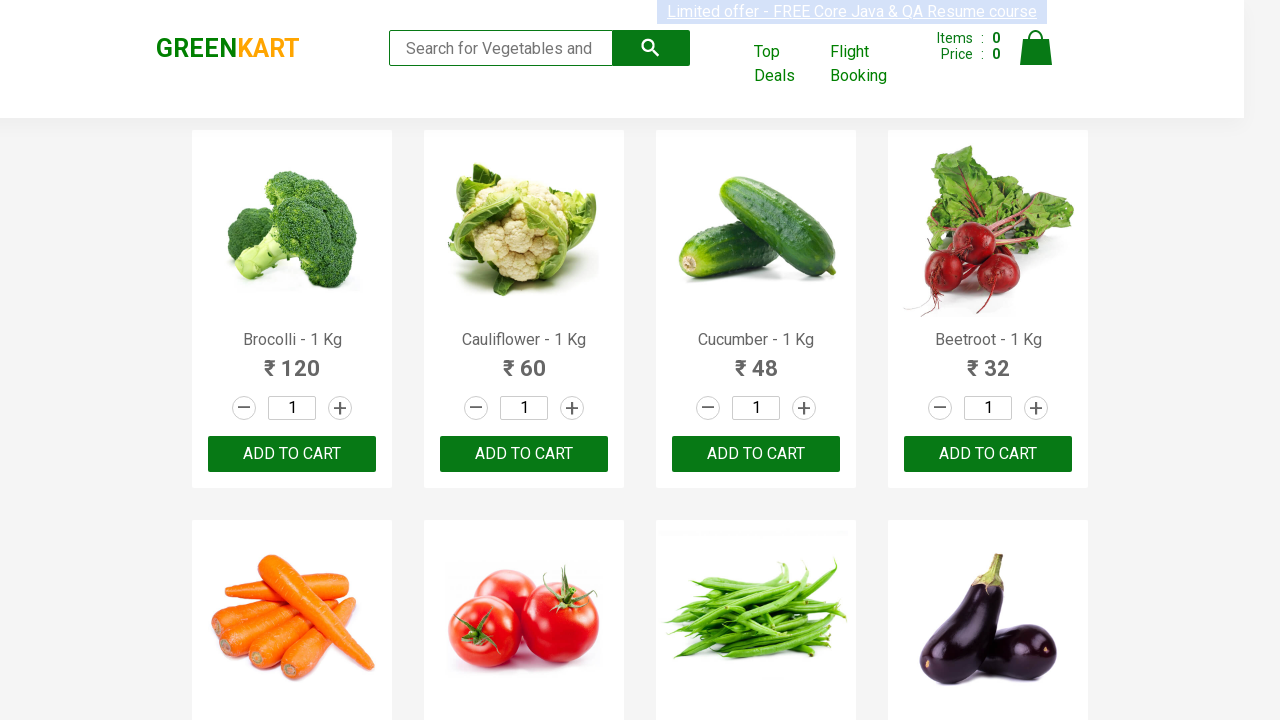

Product 'Brocolli' found in needed items list (item 1 of 3)
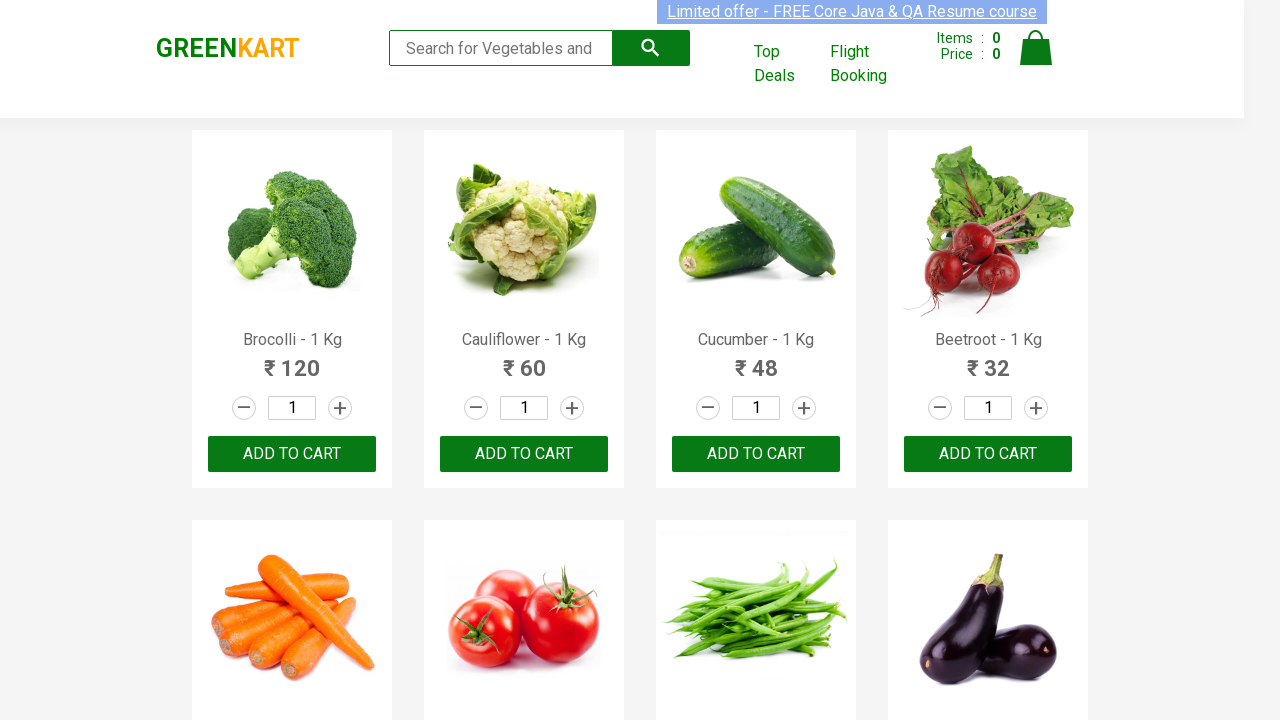

Retrieved all 'Add to cart' buttons
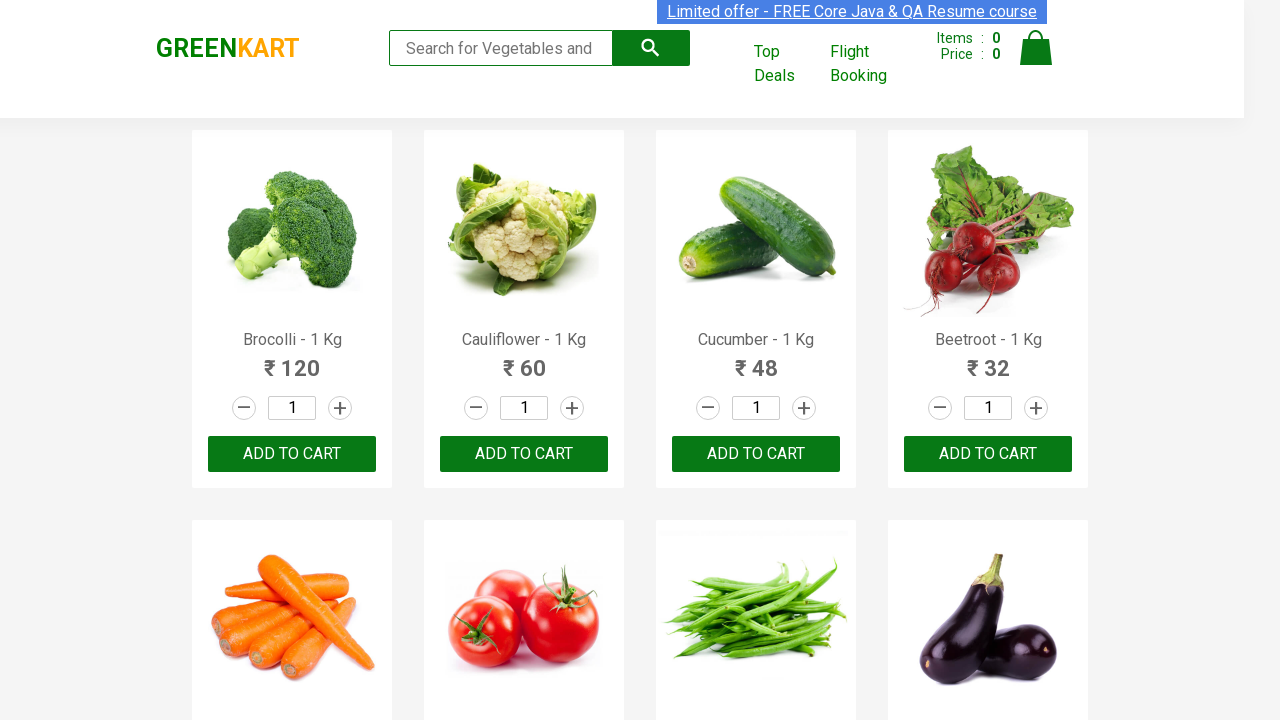

Clicked 'Add to cart' button for 'Brocolli' at (292, 454) on xpath=//div[@class='product-action']/button >> nth=0
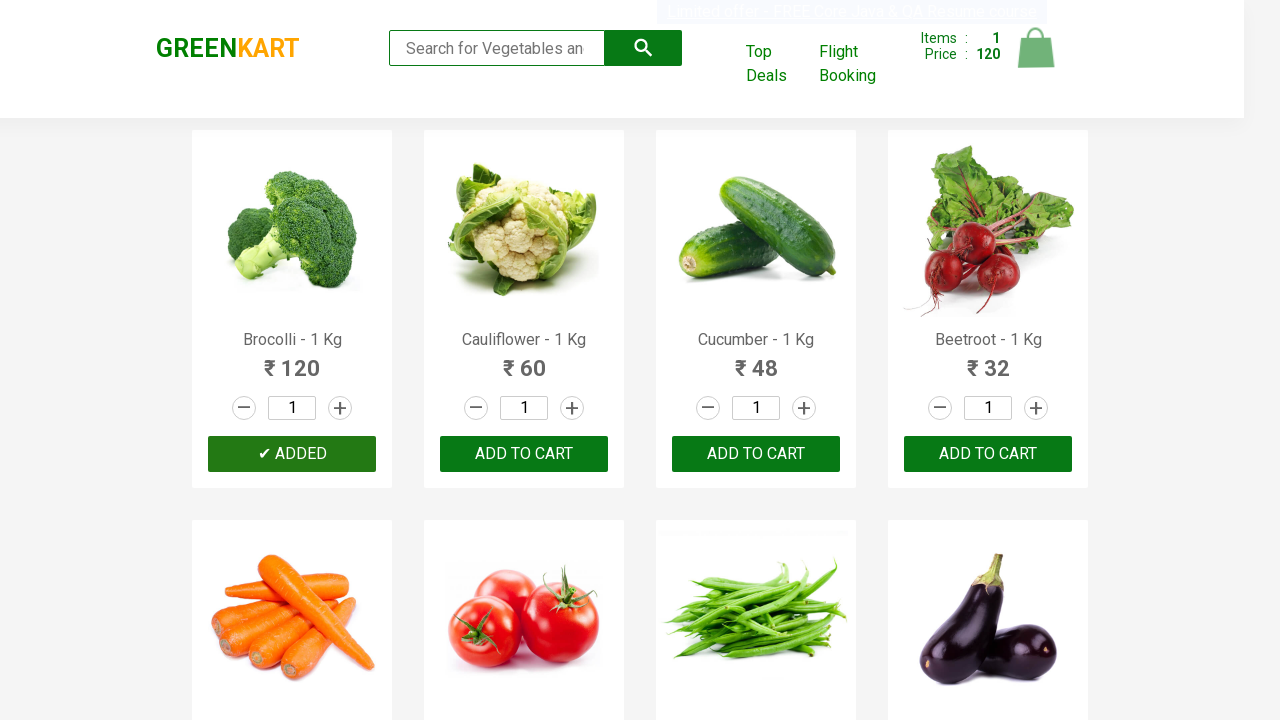

Retrieved product text: Cauliflower - 1 Kg
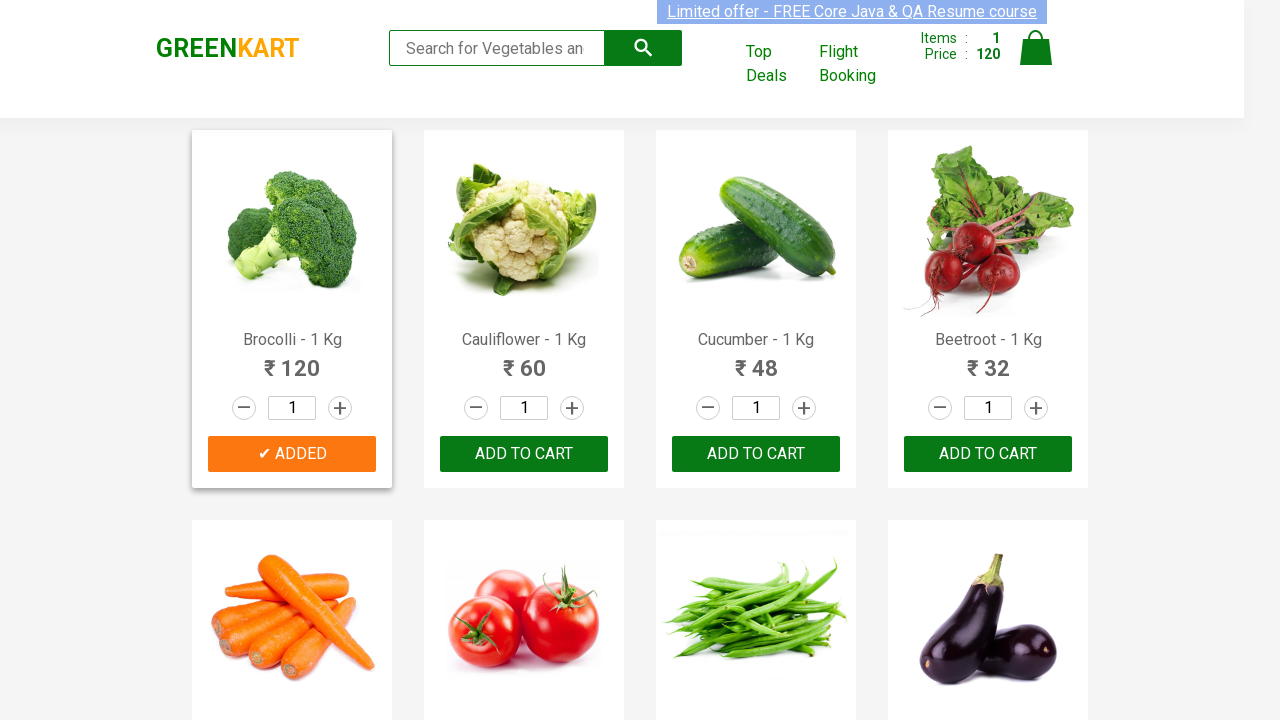

Extracted formatted product name: Cauliflower
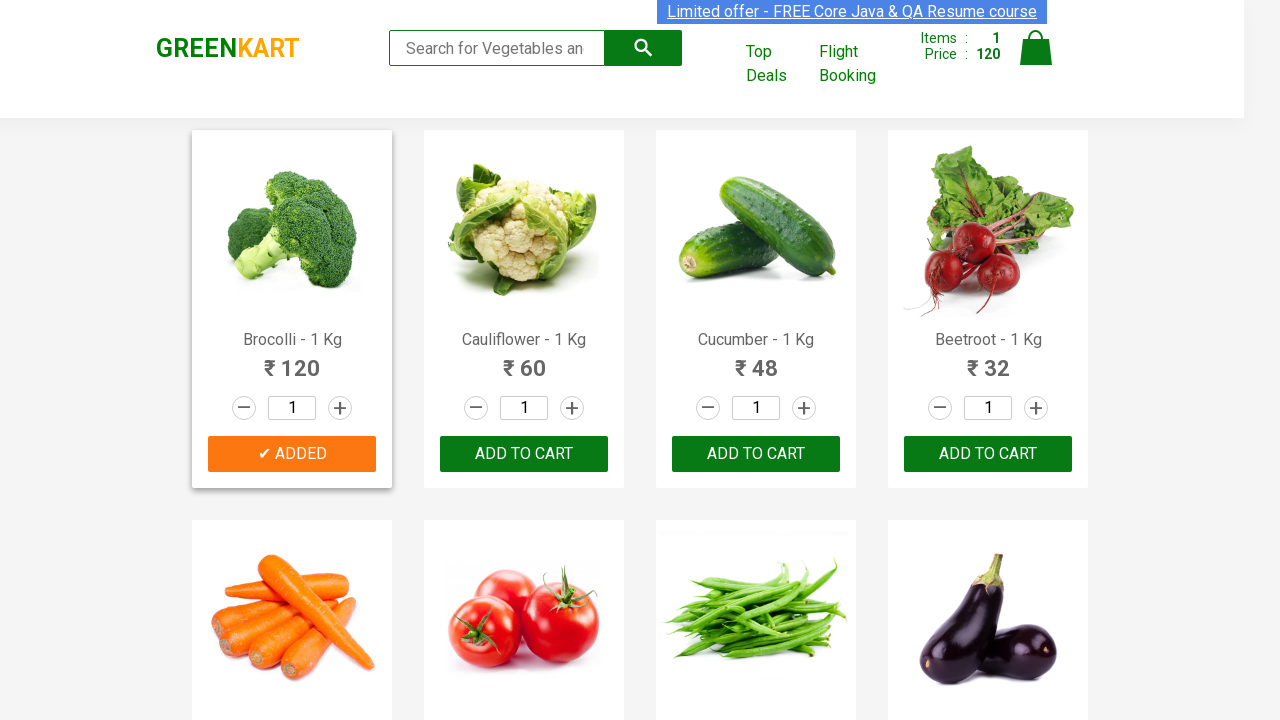

Retrieved product text: Cucumber - 1 Kg
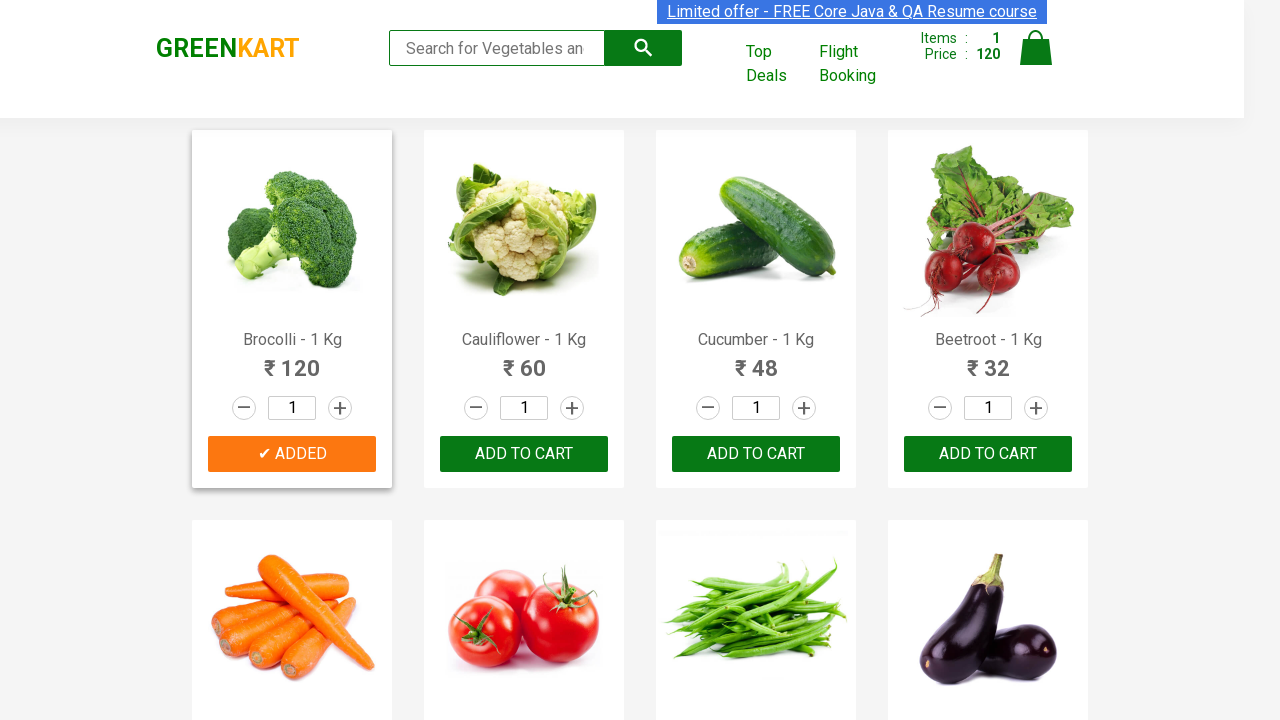

Extracted formatted product name: Cucumber
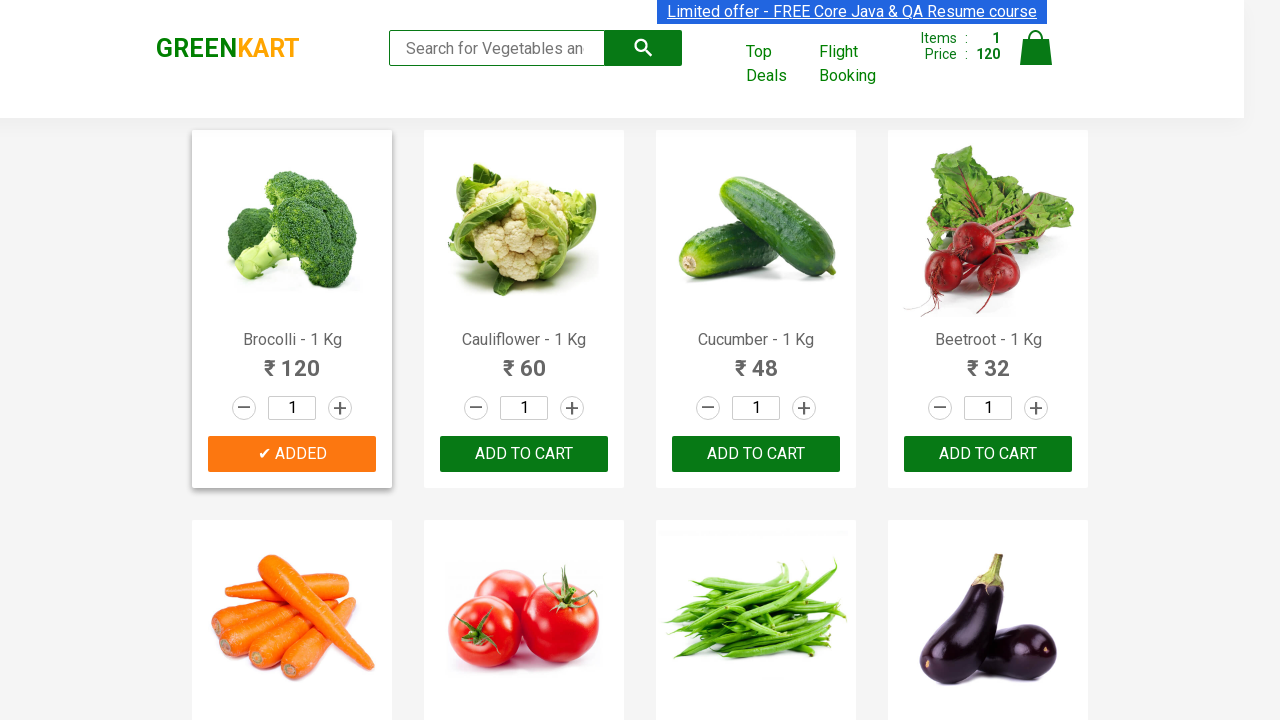

Product 'Cucumber' found in needed items list (item 2 of 3)
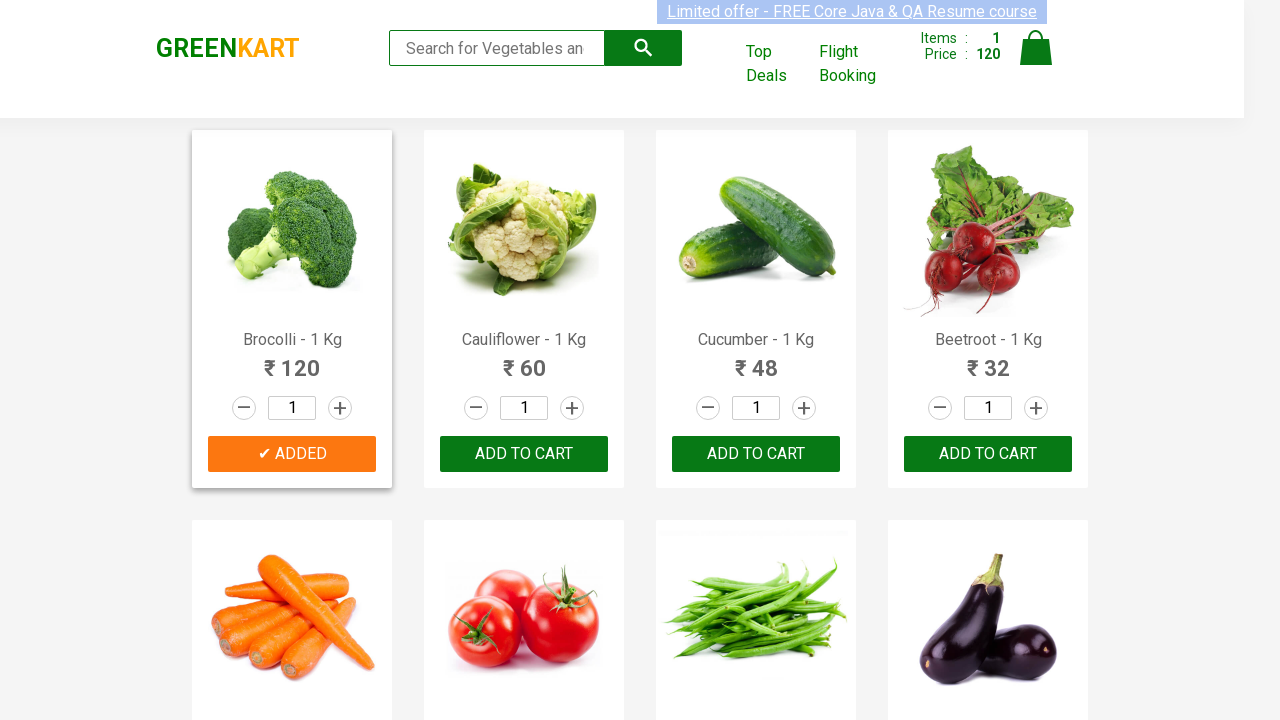

Retrieved all 'Add to cart' buttons
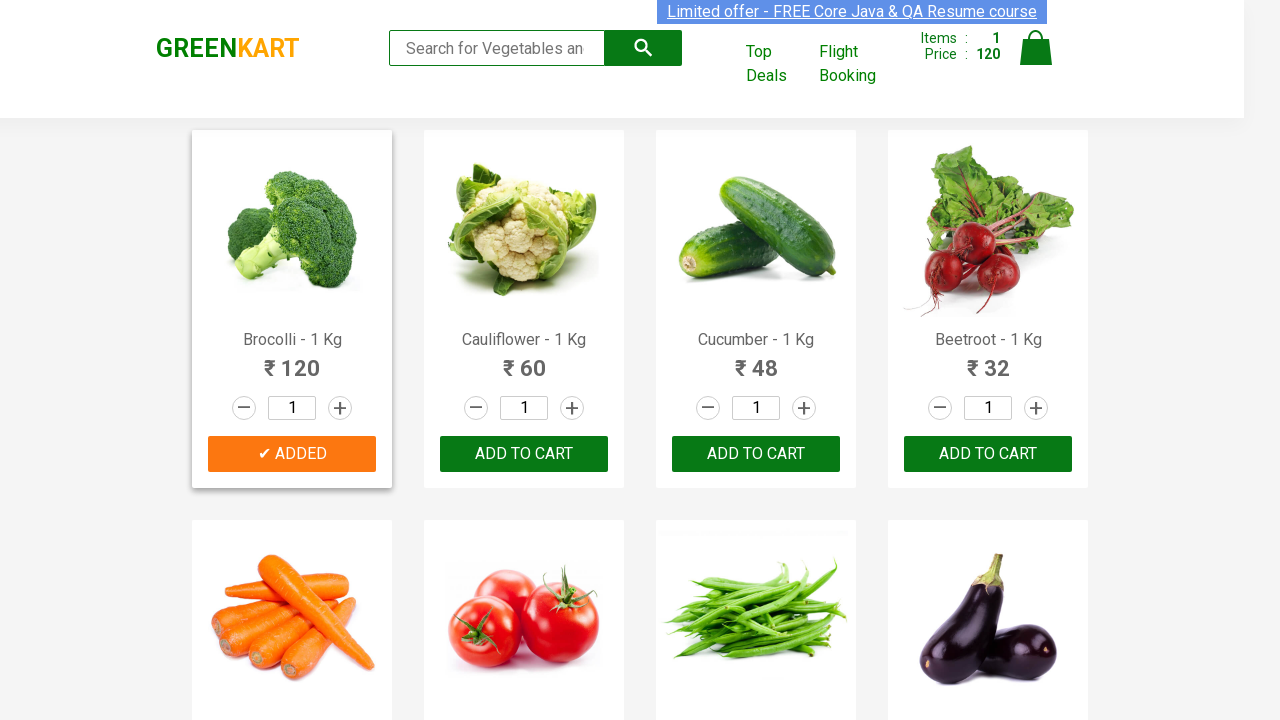

Clicked 'Add to cart' button for 'Cucumber' at (756, 454) on xpath=//div[@class='product-action']/button >> nth=2
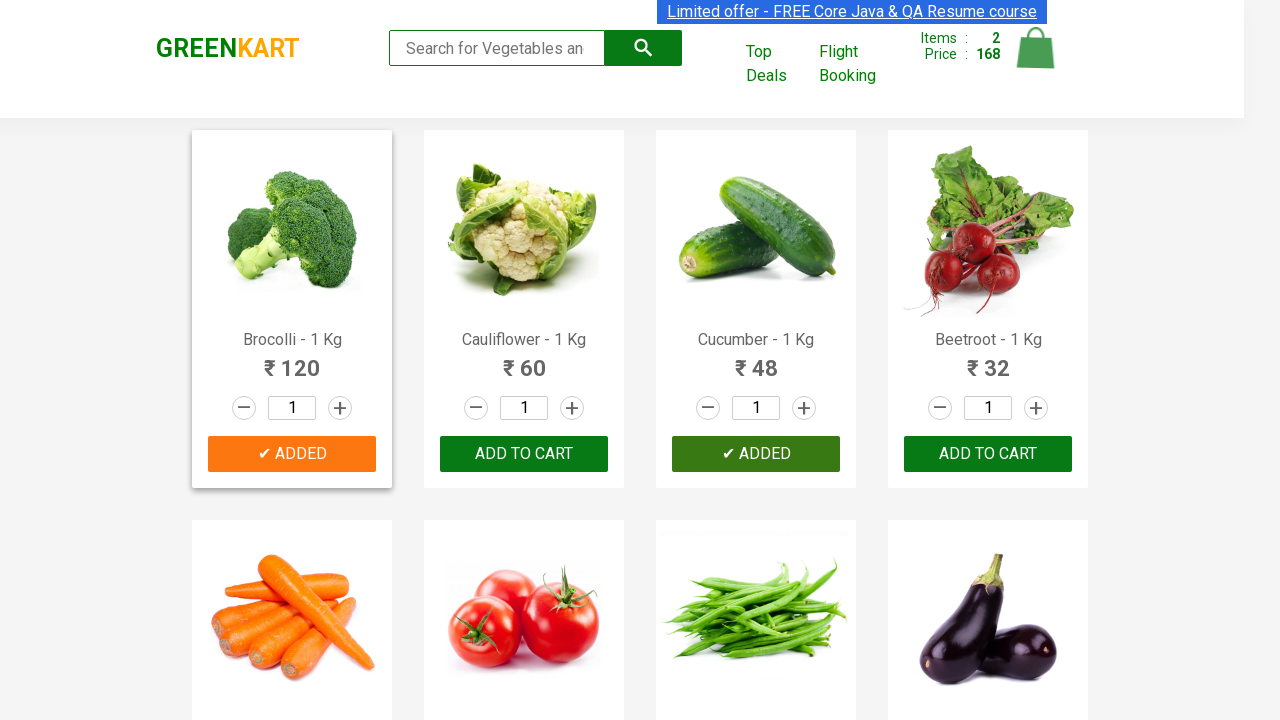

Retrieved product text: Beetroot - 1 Kg
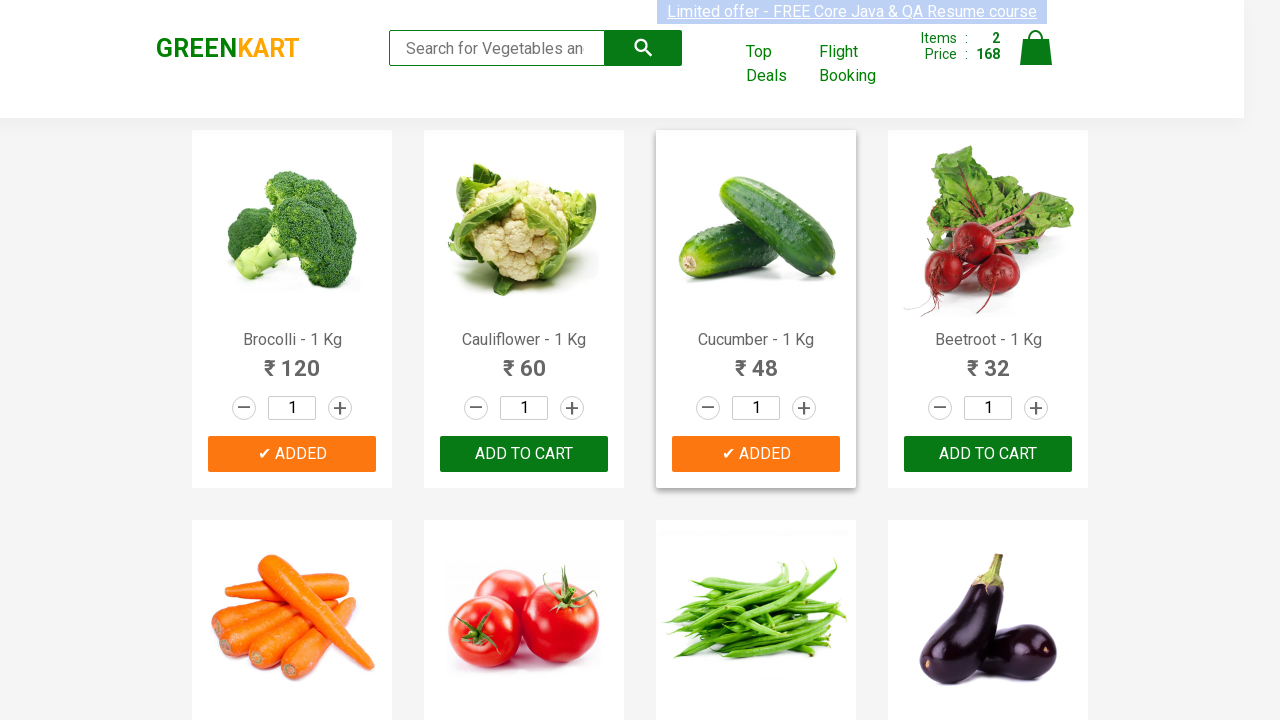

Extracted formatted product name: Beetroot
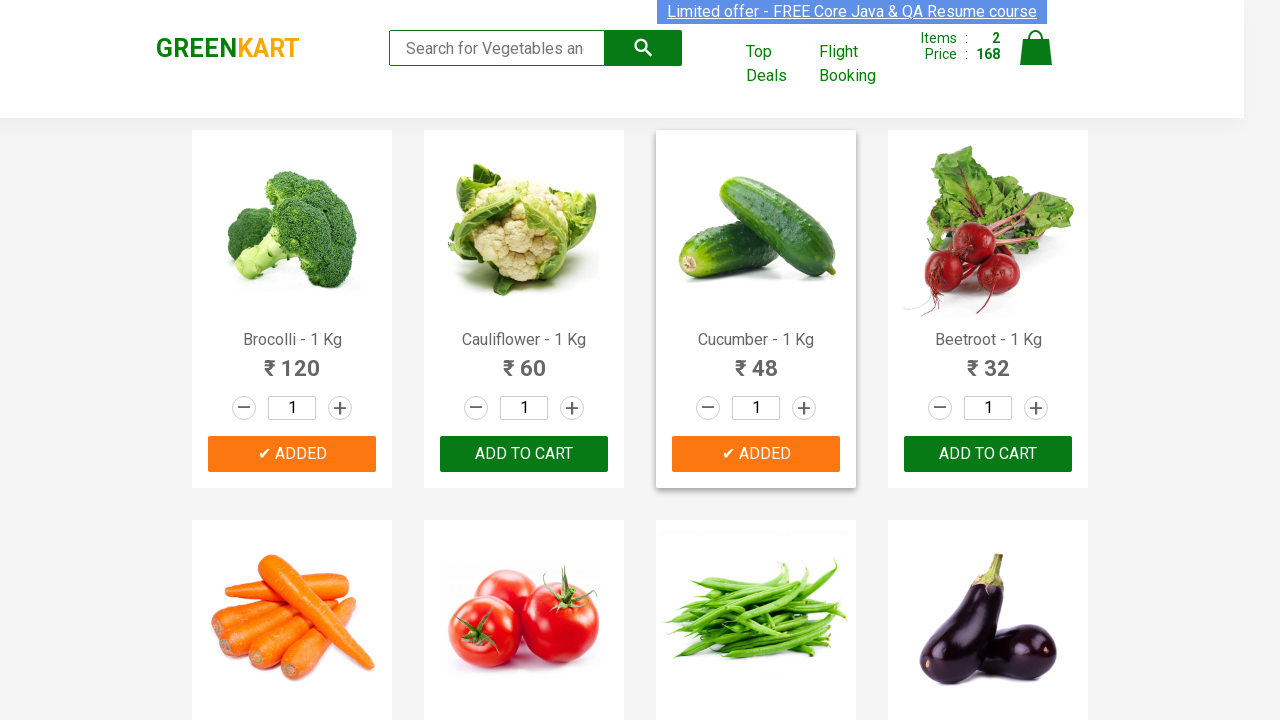

Product 'Beetroot' found in needed items list (item 3 of 3)
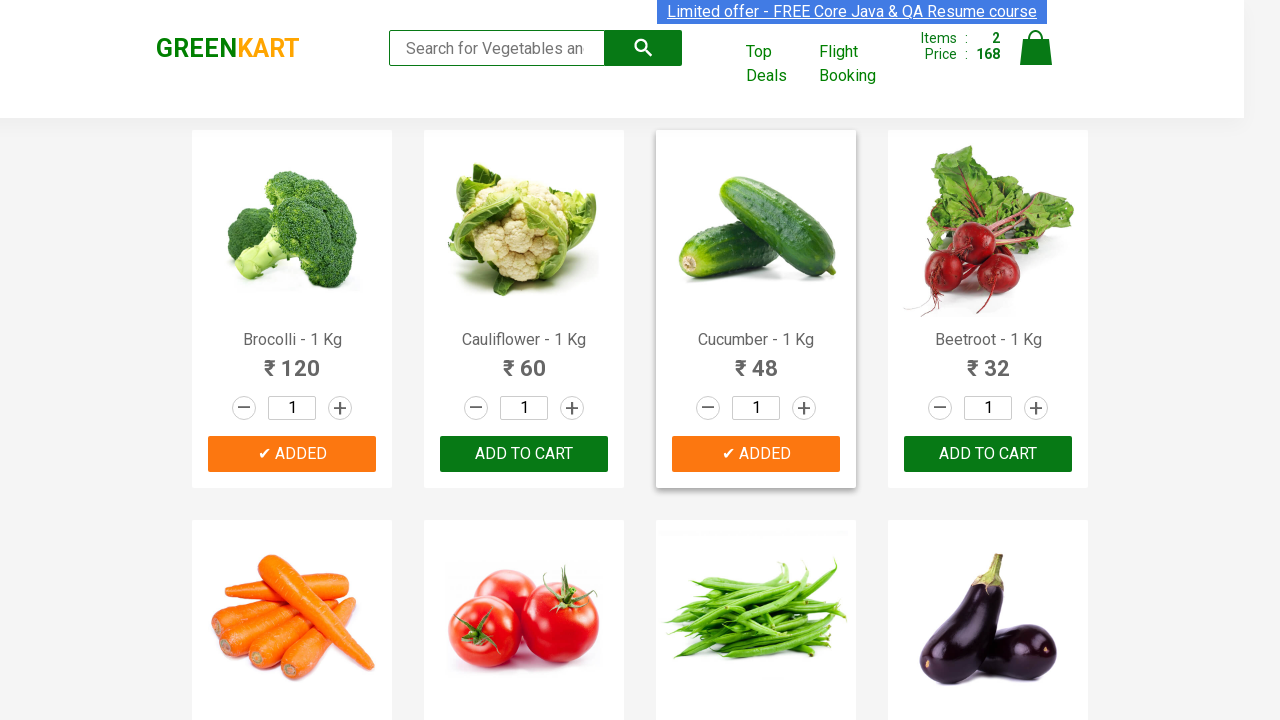

Retrieved all 'Add to cart' buttons
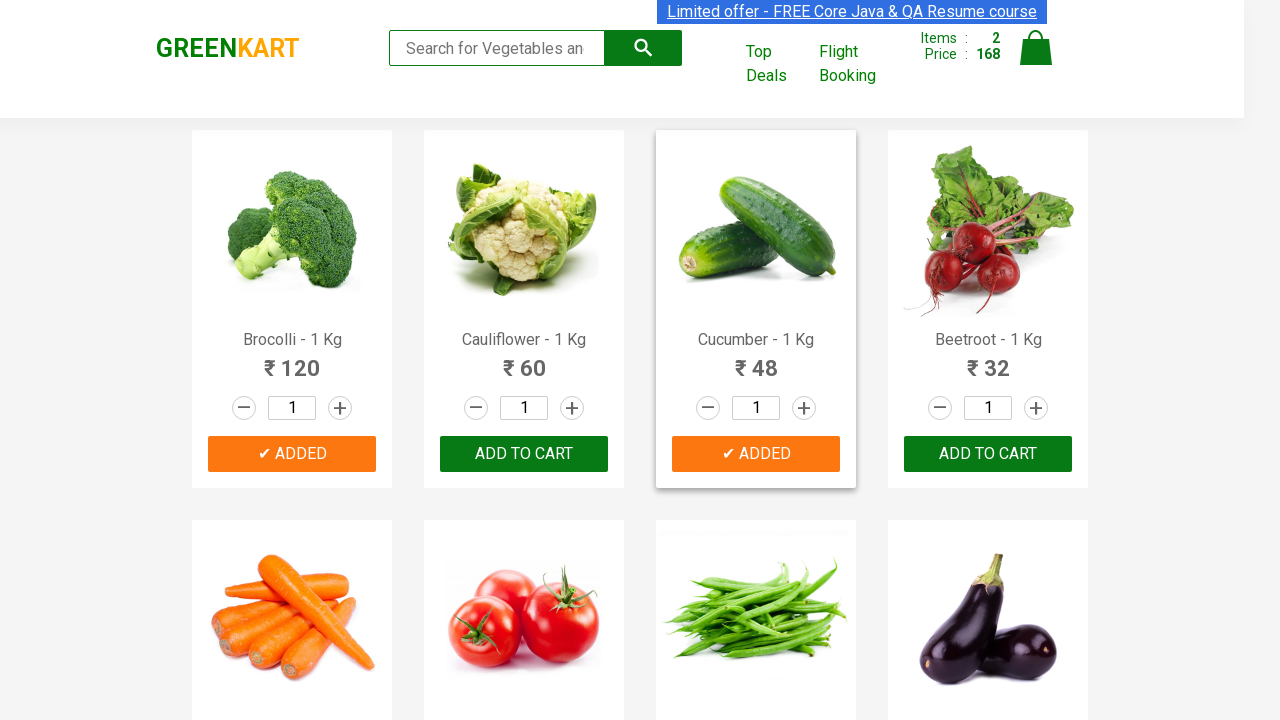

Clicked 'Add to cart' button for 'Beetroot' at (988, 454) on xpath=//div[@class='product-action']/button >> nth=3
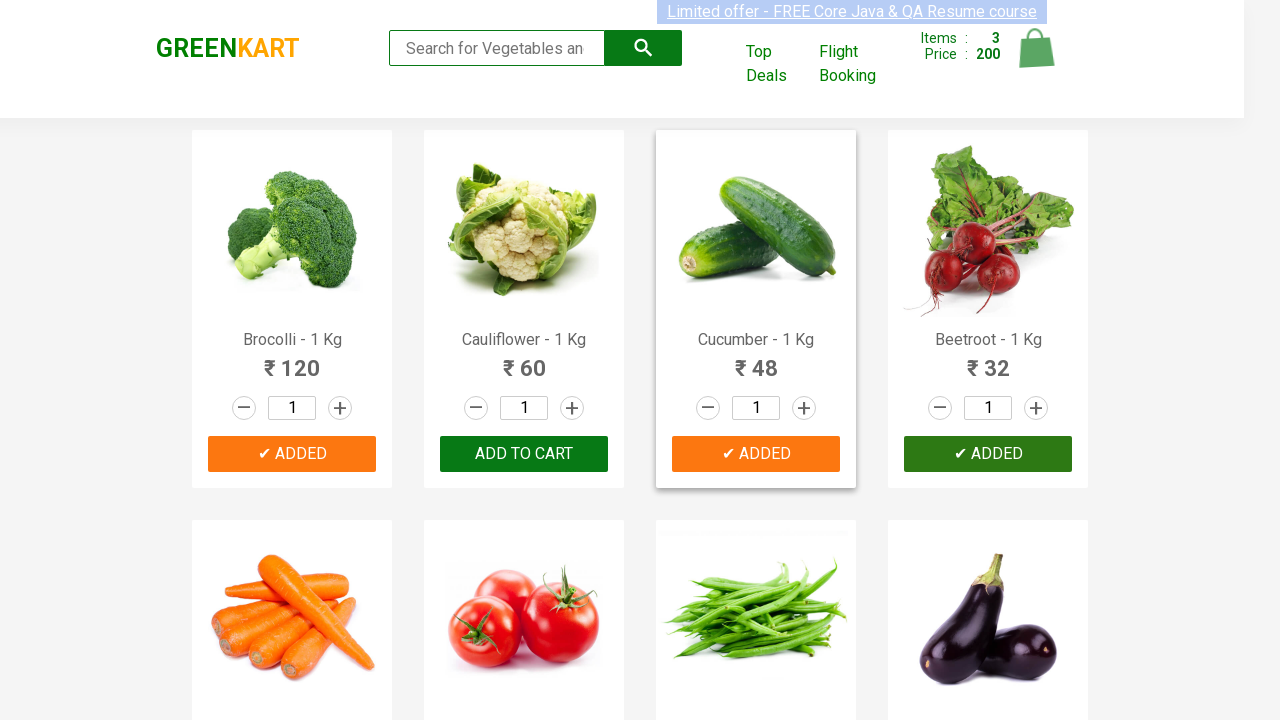

All required items have been added to cart, stopping iteration
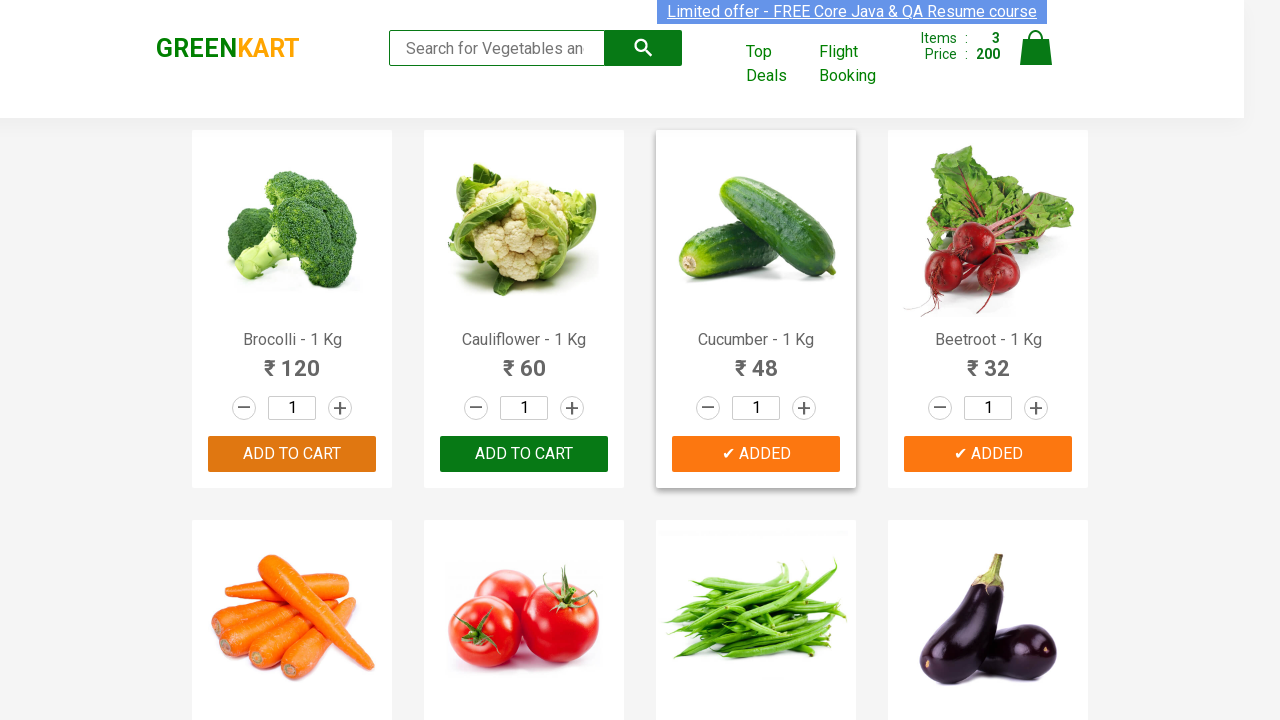

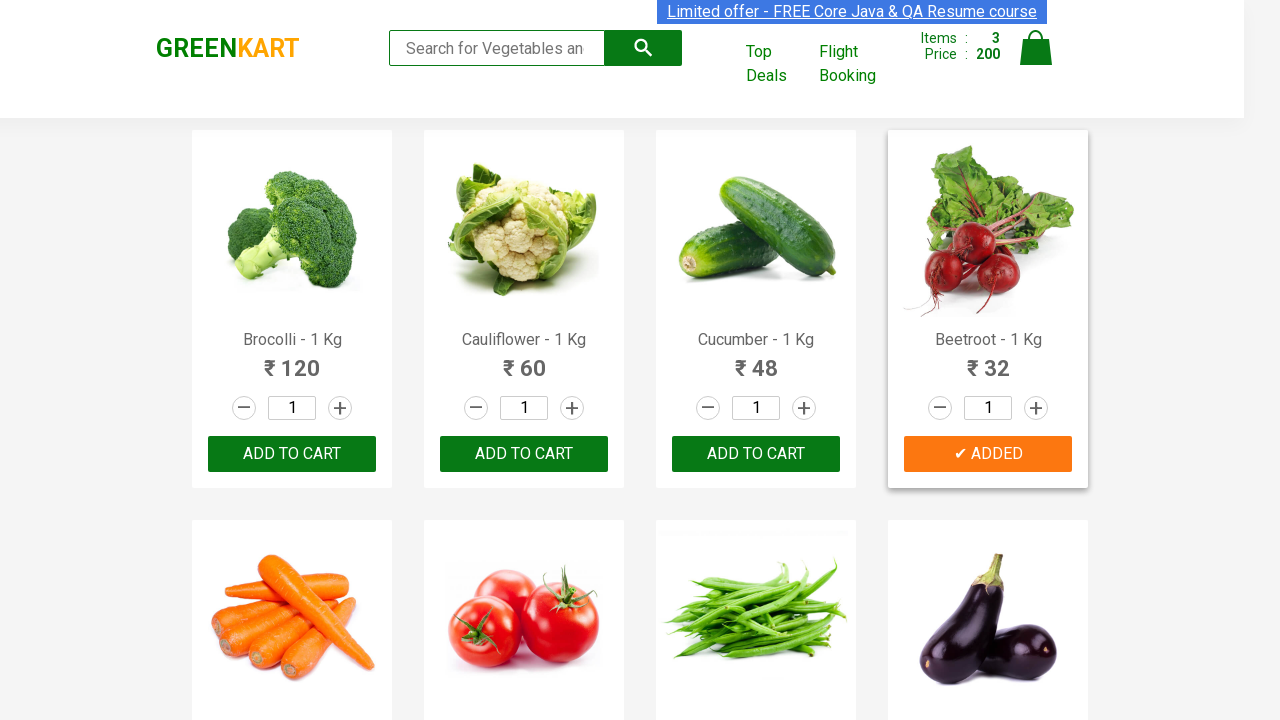